Tests window and tab management by opening new windows/tabs, switching between them, and closing windows

Starting URL: https://testautomationpractice.blogspot.com/

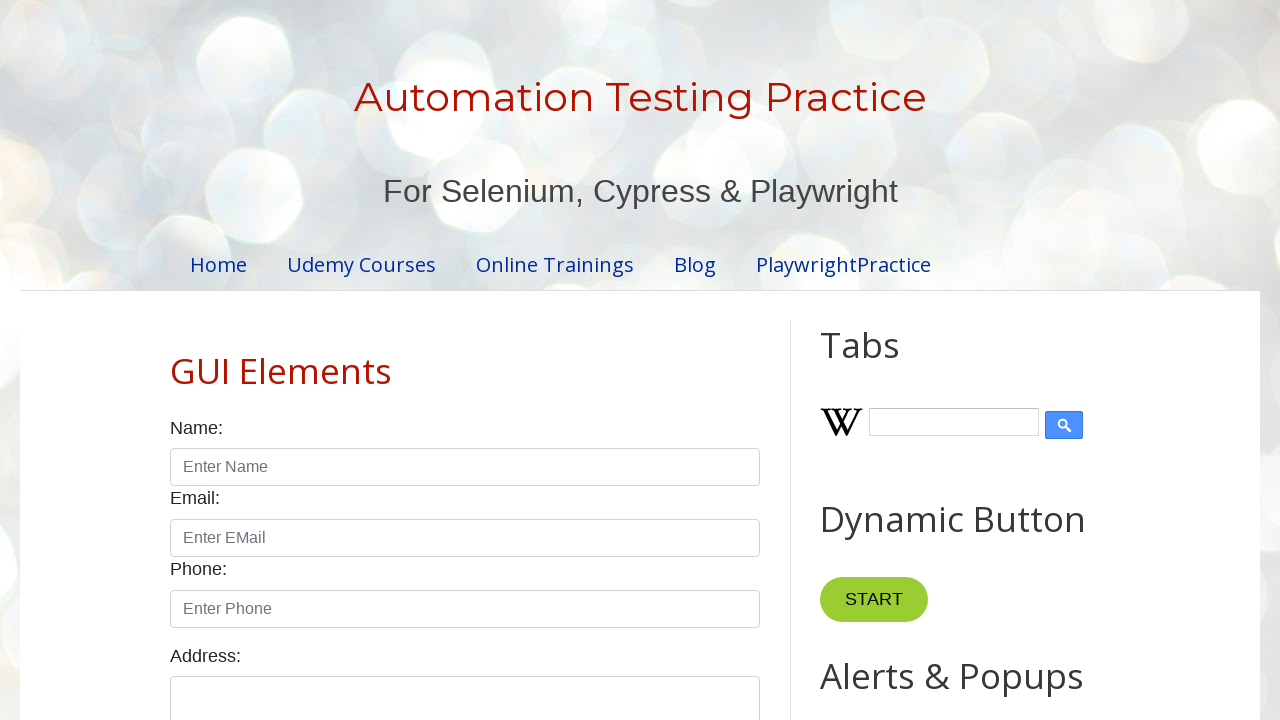

Clicked button to open new window/tab at (880, 361) on xpath=//*[@id="HTML4"]/div[1]/button
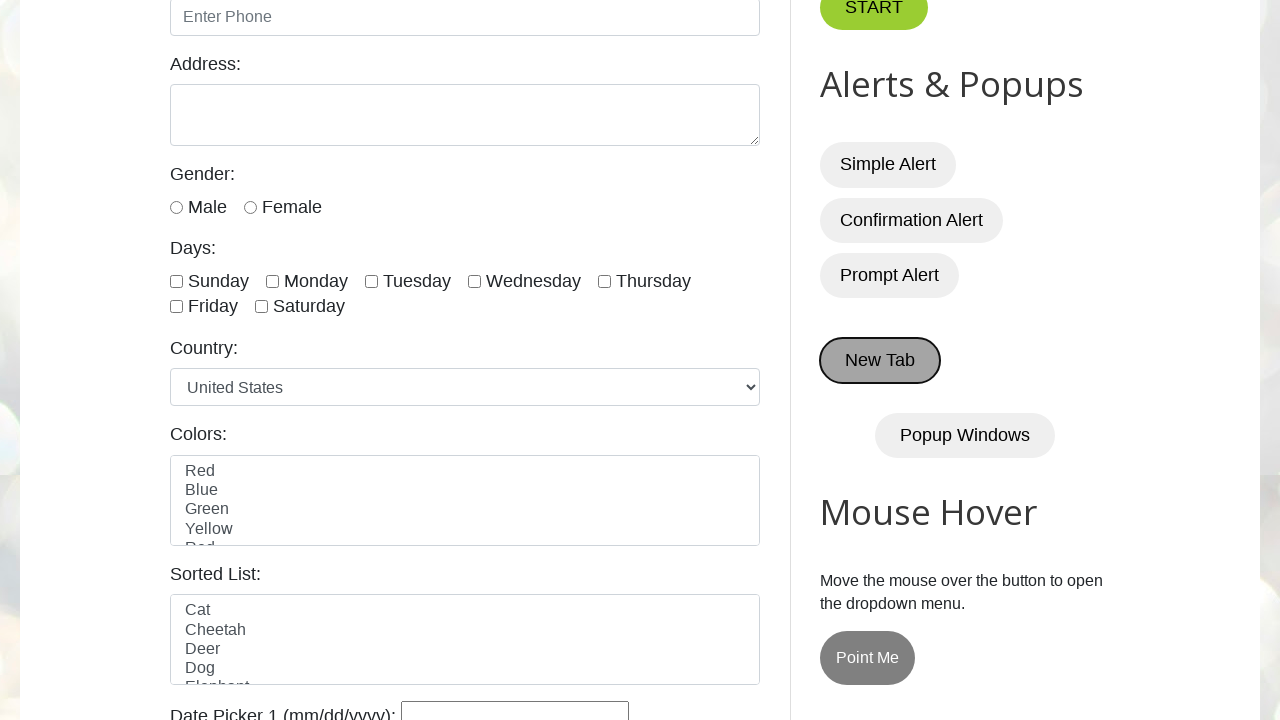

Waited for new window/tab to open
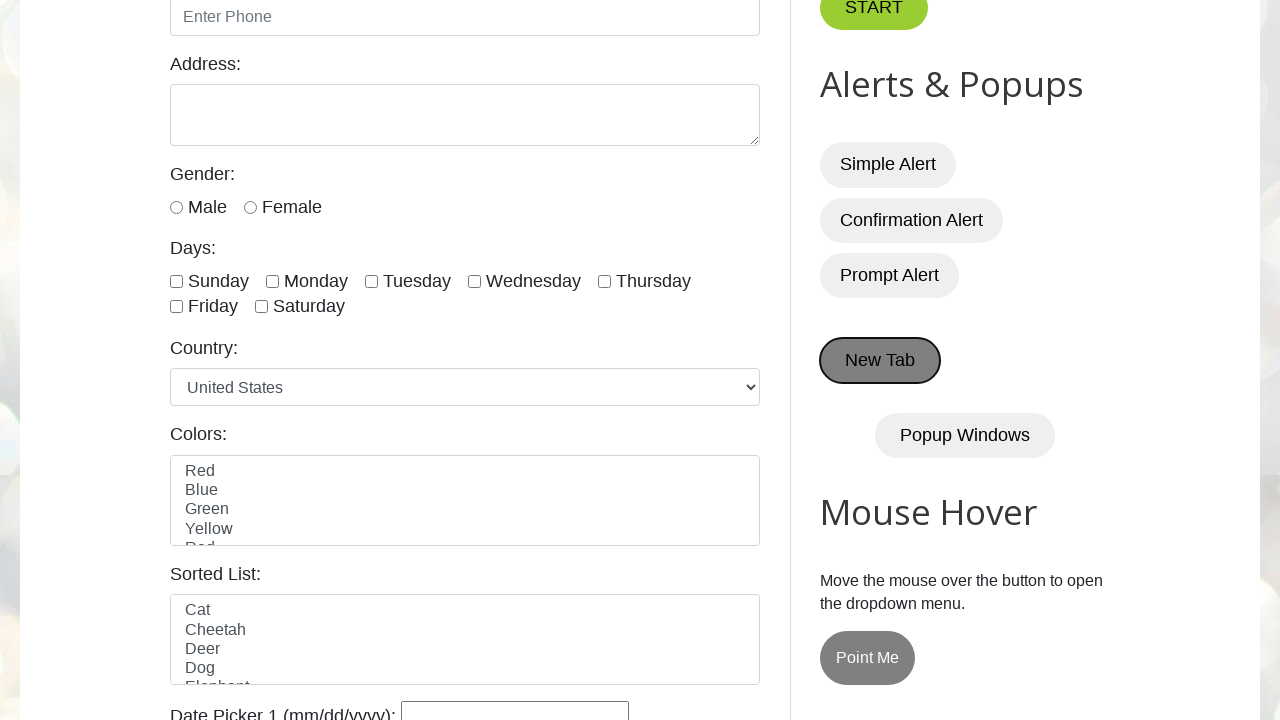

Retrieved all pages from context
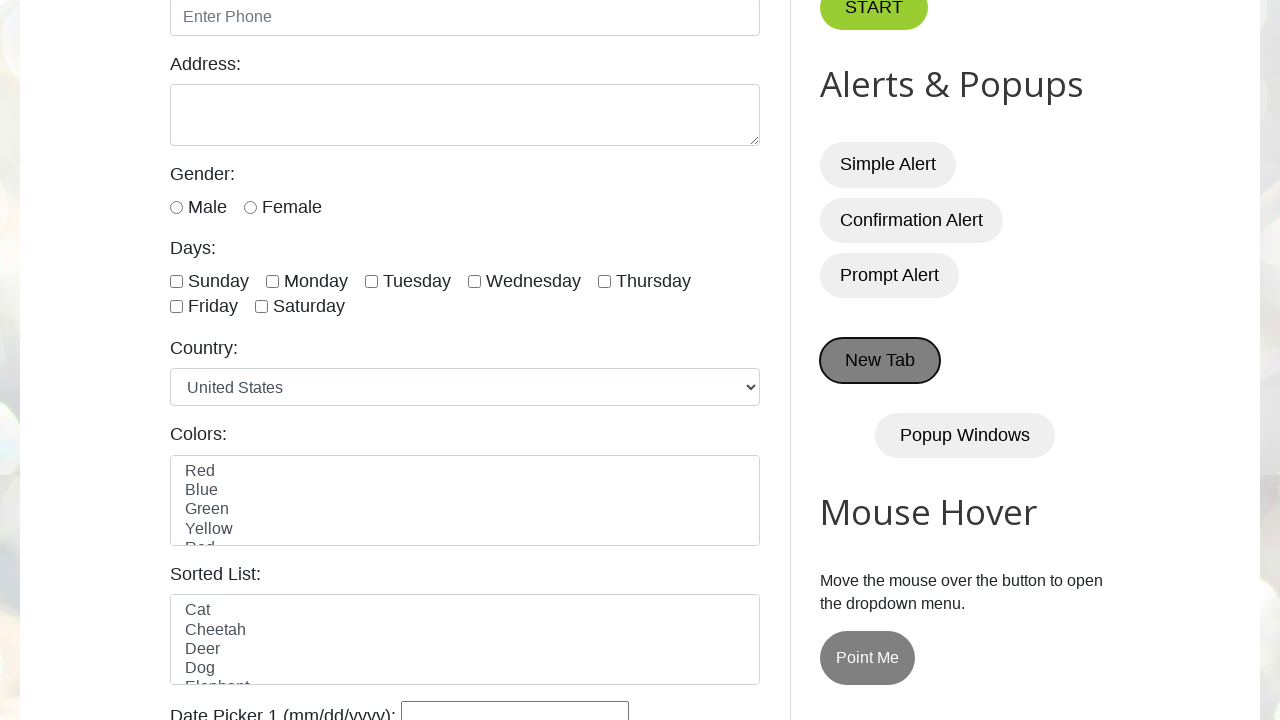

Created a new tab
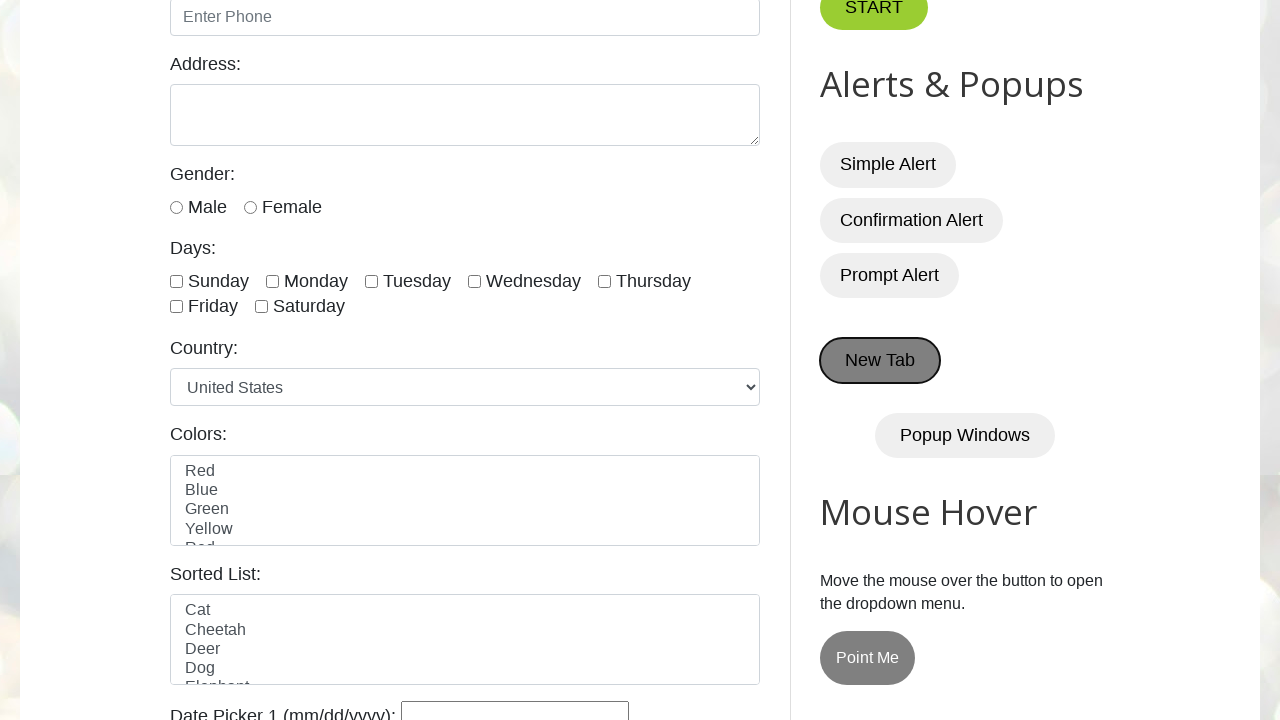

Closed the new tab
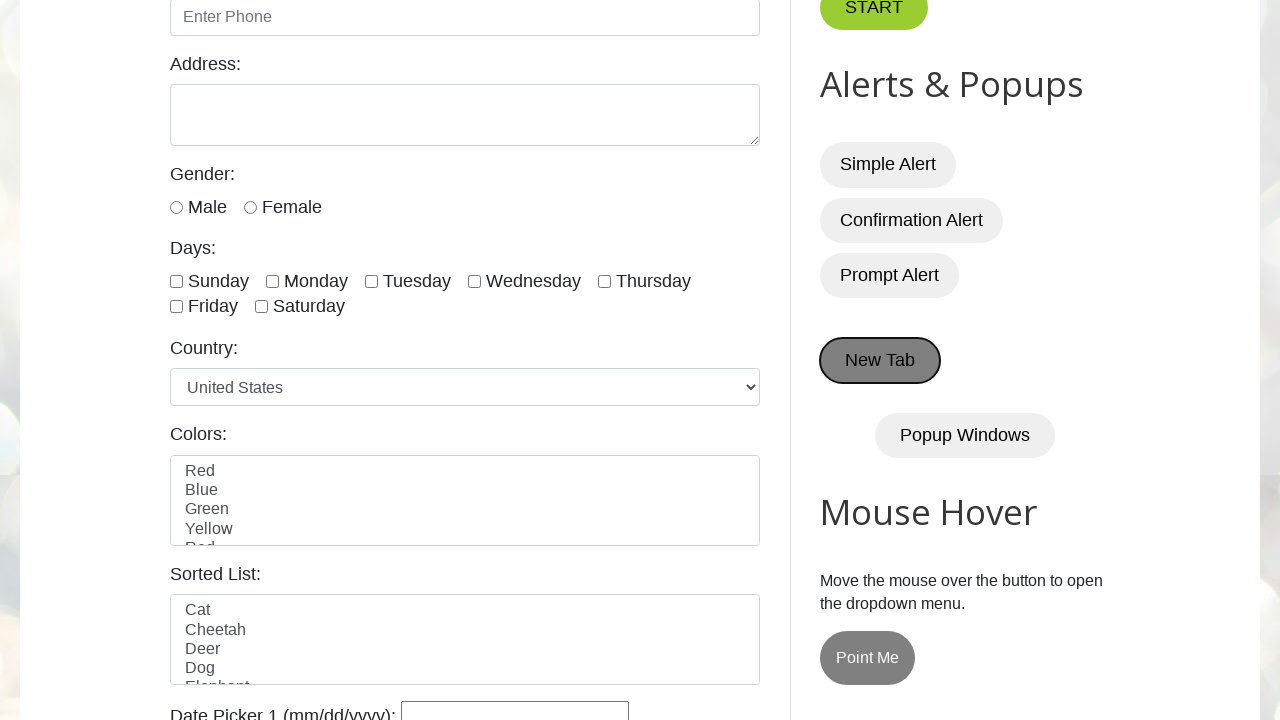

Switched focus to second window/tab
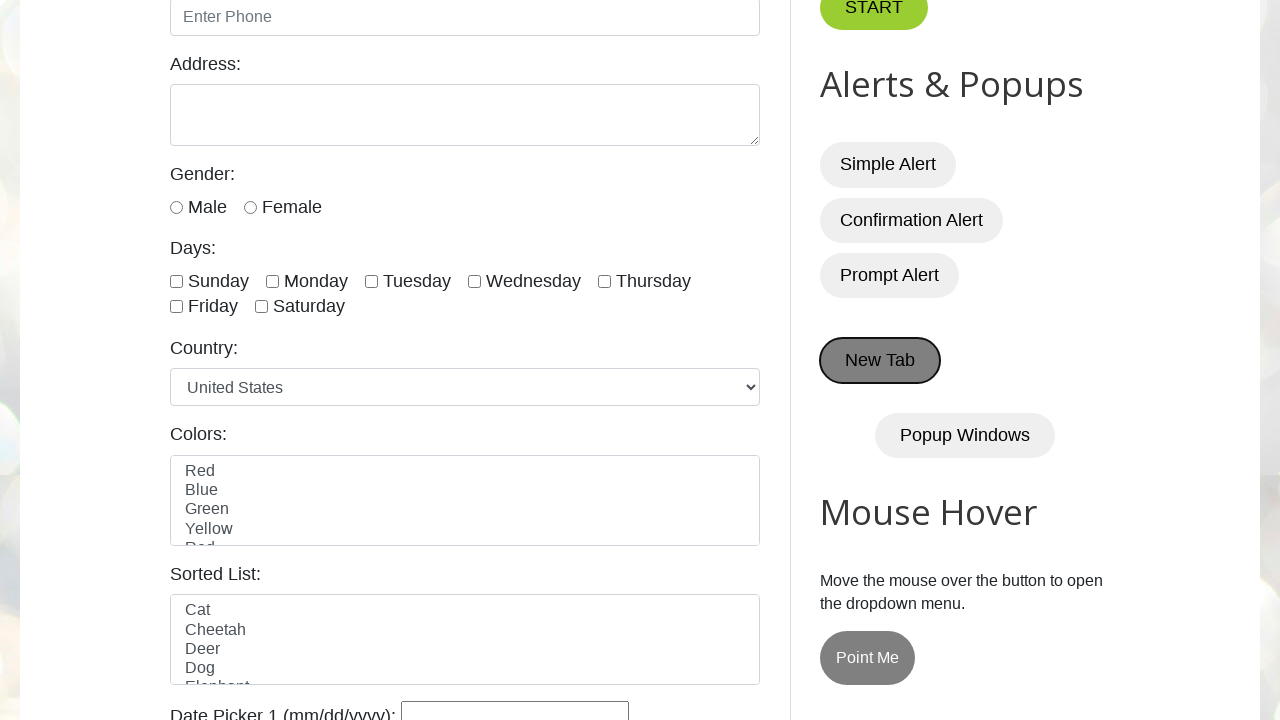

Created a new window (separate browser window)
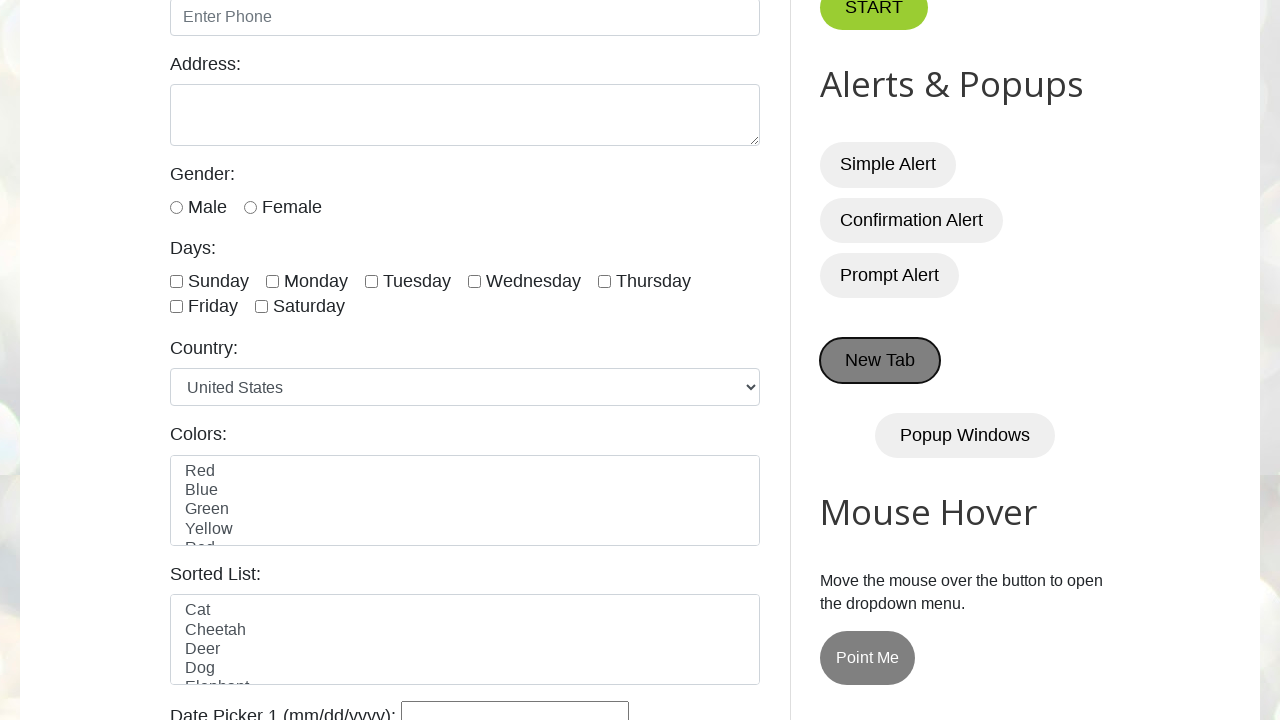

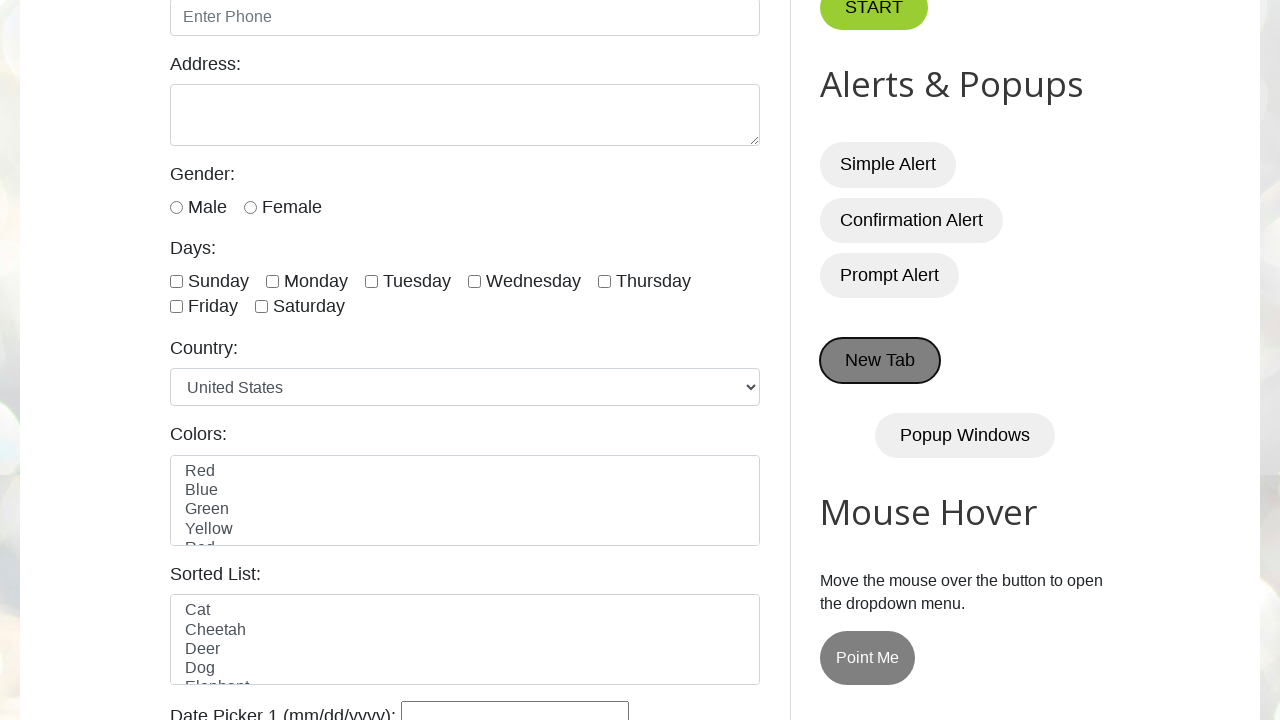